Navigates to a test data file download page, waits for the download link to be visible, and clicks to download a DOC file.

Starting URL: https://freetestdata.com/document-files/doc/

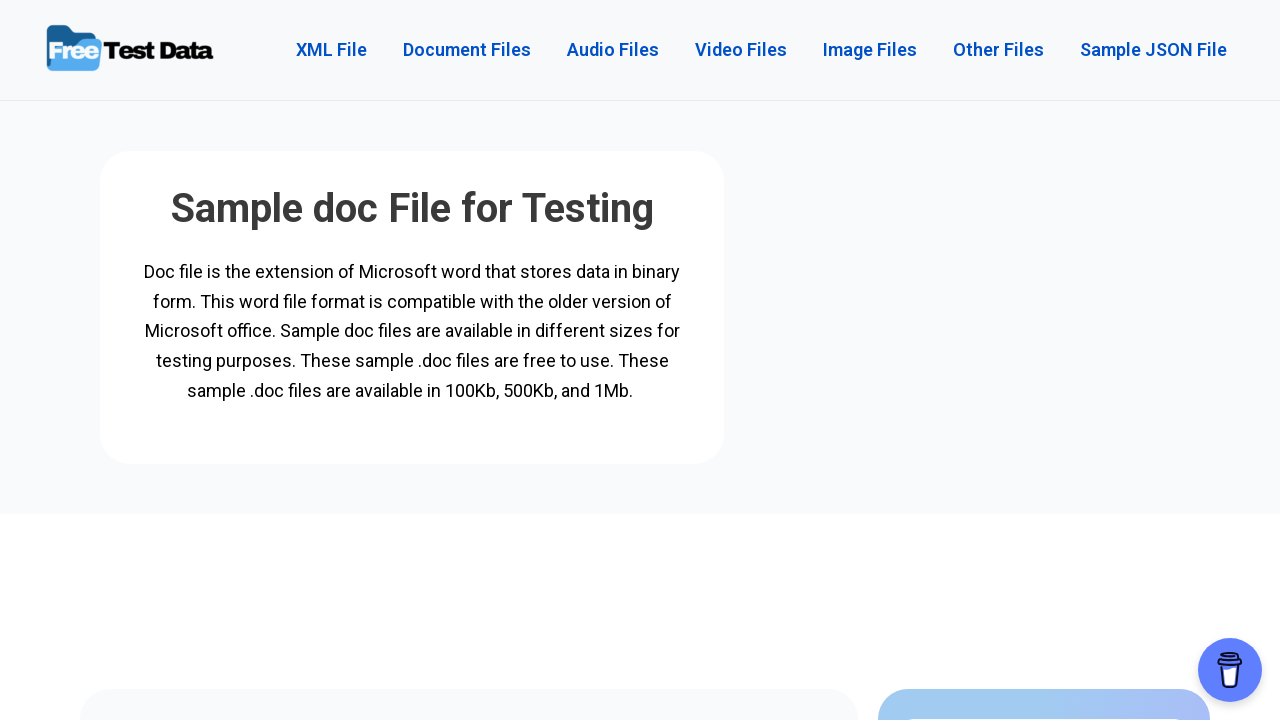

Waited for download link to become visible
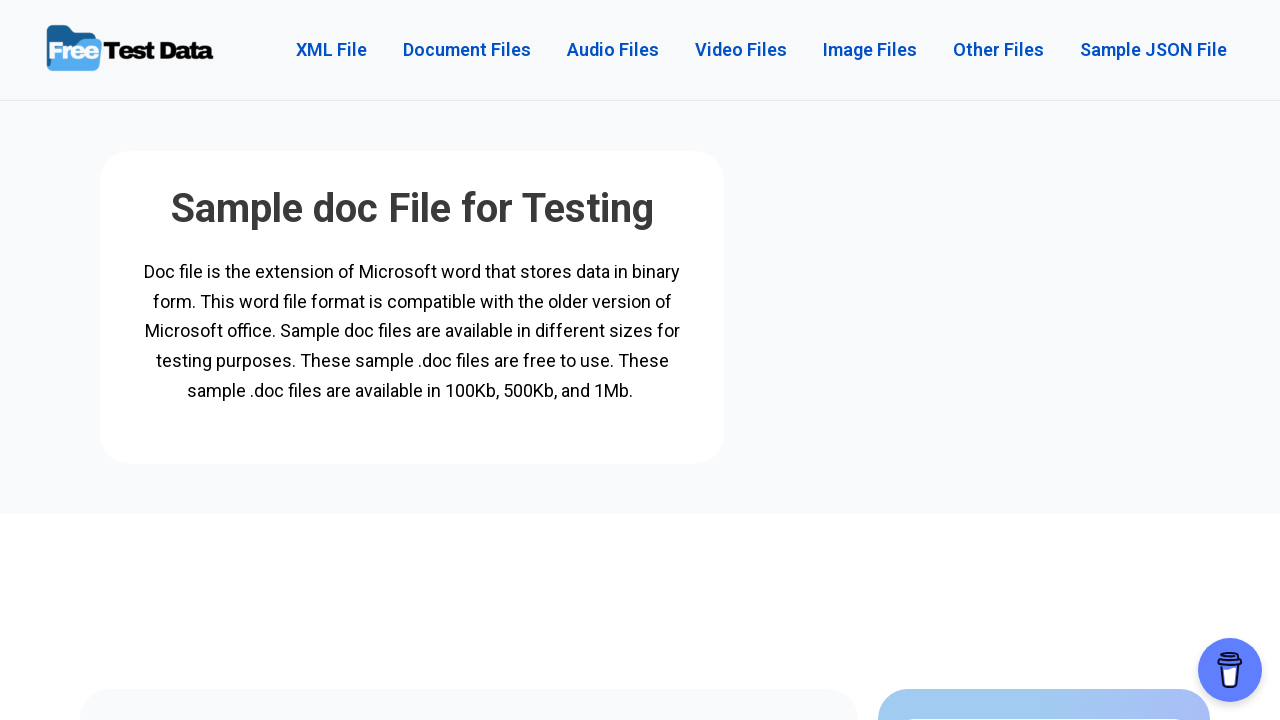

Clicked DOC file download link (100KB_DOC.doc) at (715, 361) on a[href*='100KB_DOC.doc']
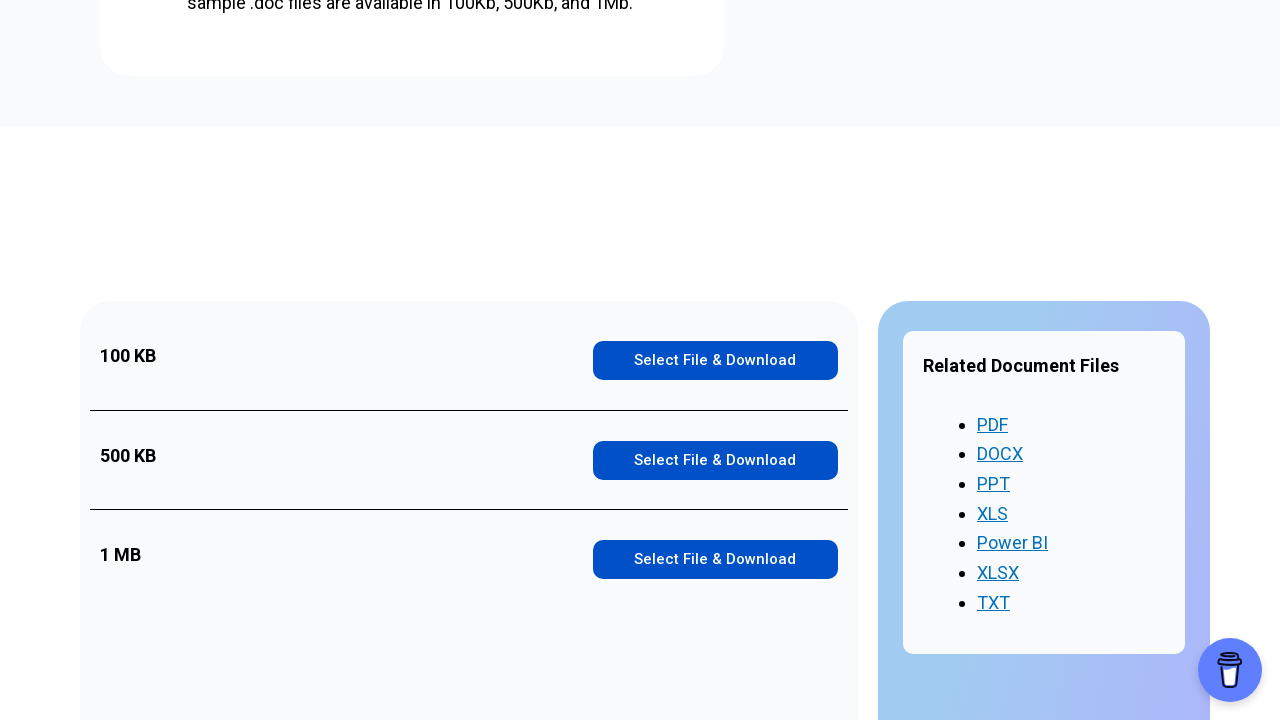

Waited 3 seconds for download to initiate
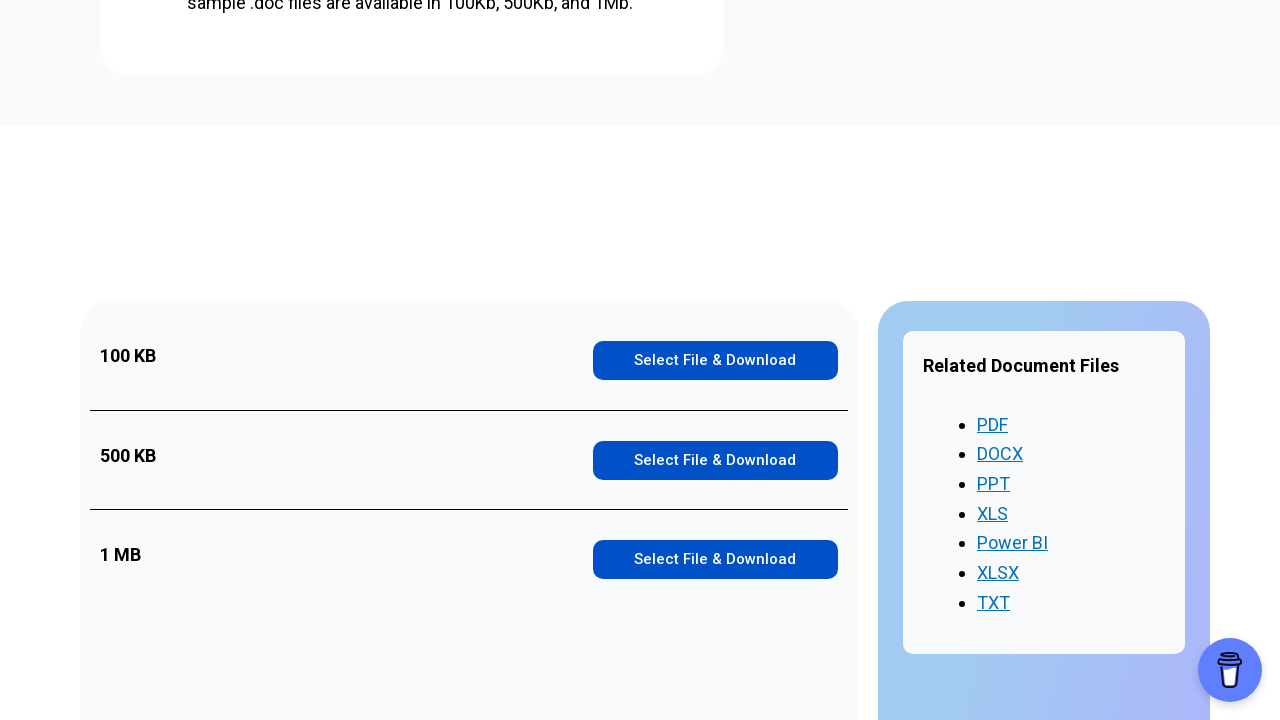

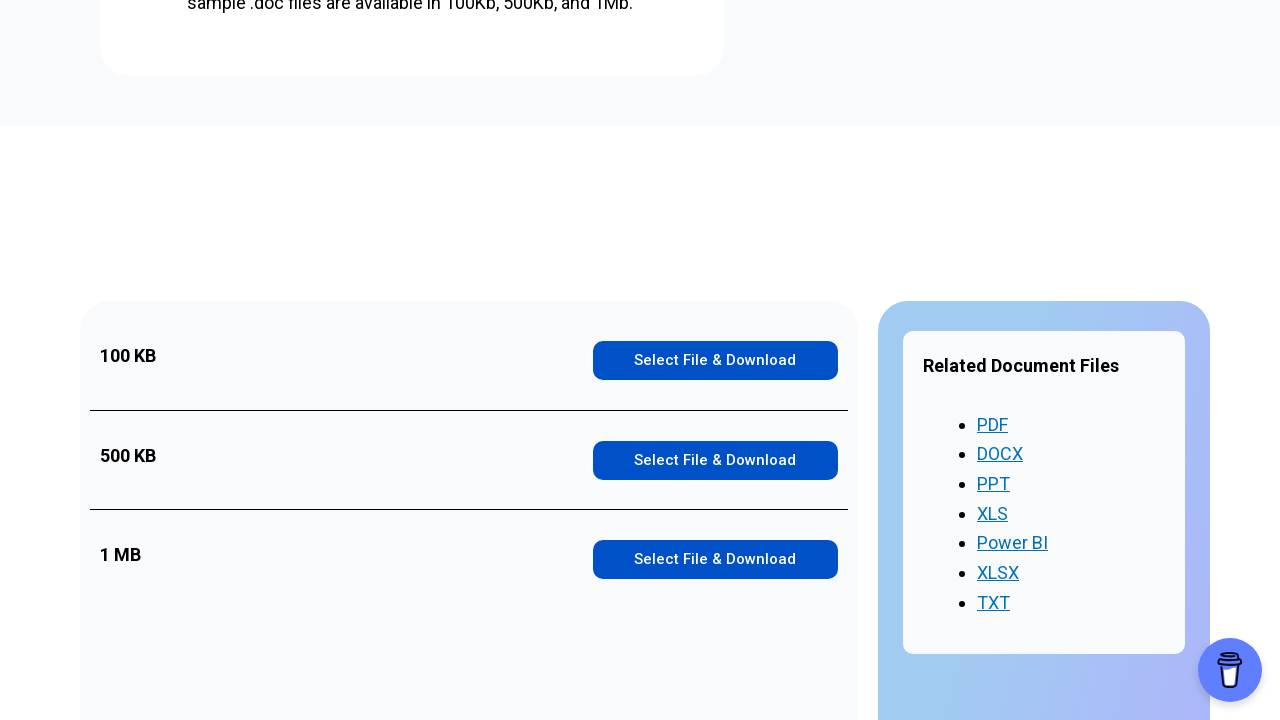